Tests form interaction by selecting a checkbox option, using its value to select from dropdown and fill a text field, then verifying the value appears in an alert message

Starting URL: http://www.qaclickacademy.com/practice.php

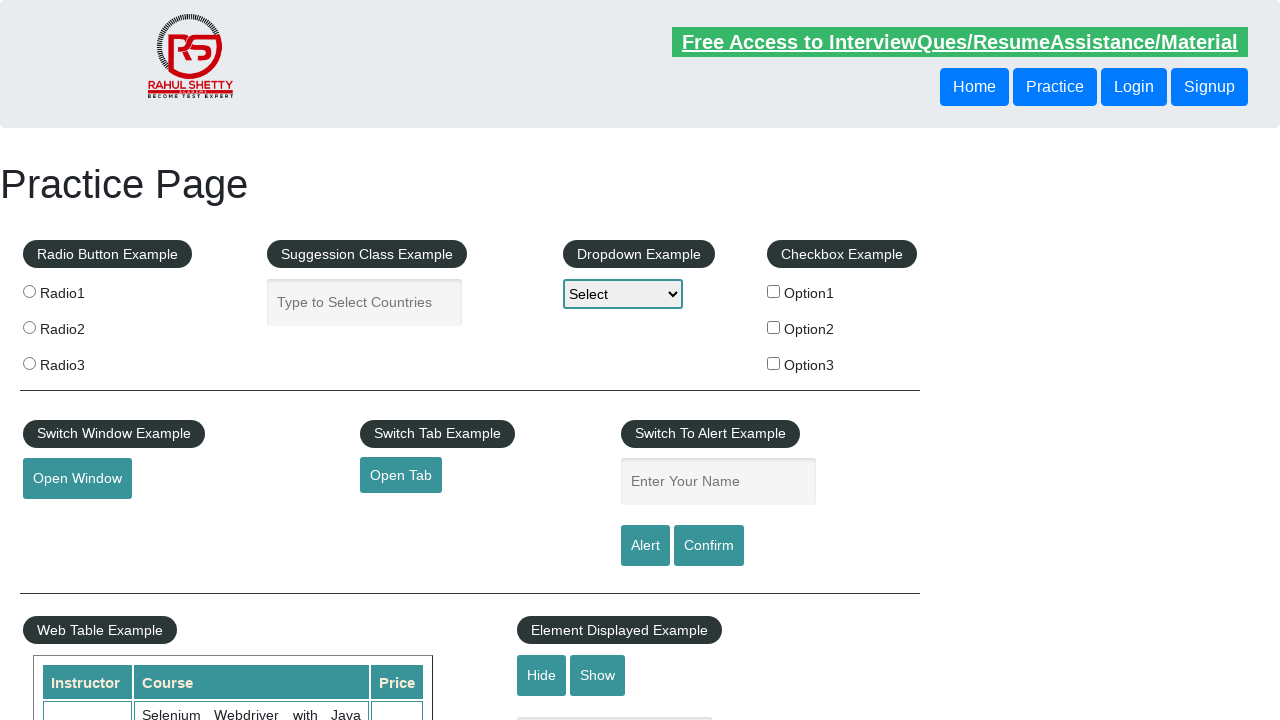

Clicked checkbox option 2 at (774, 327) on #checkBoxOption2
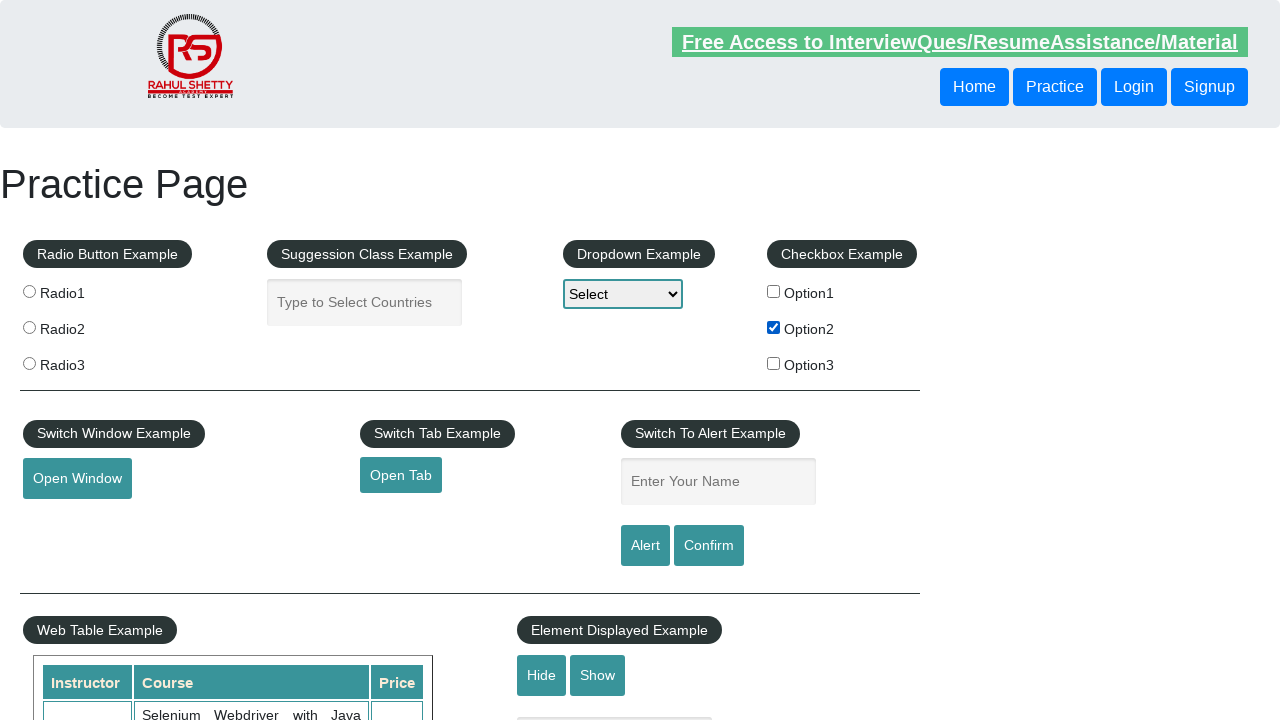

Retrieved checkbox value: option2
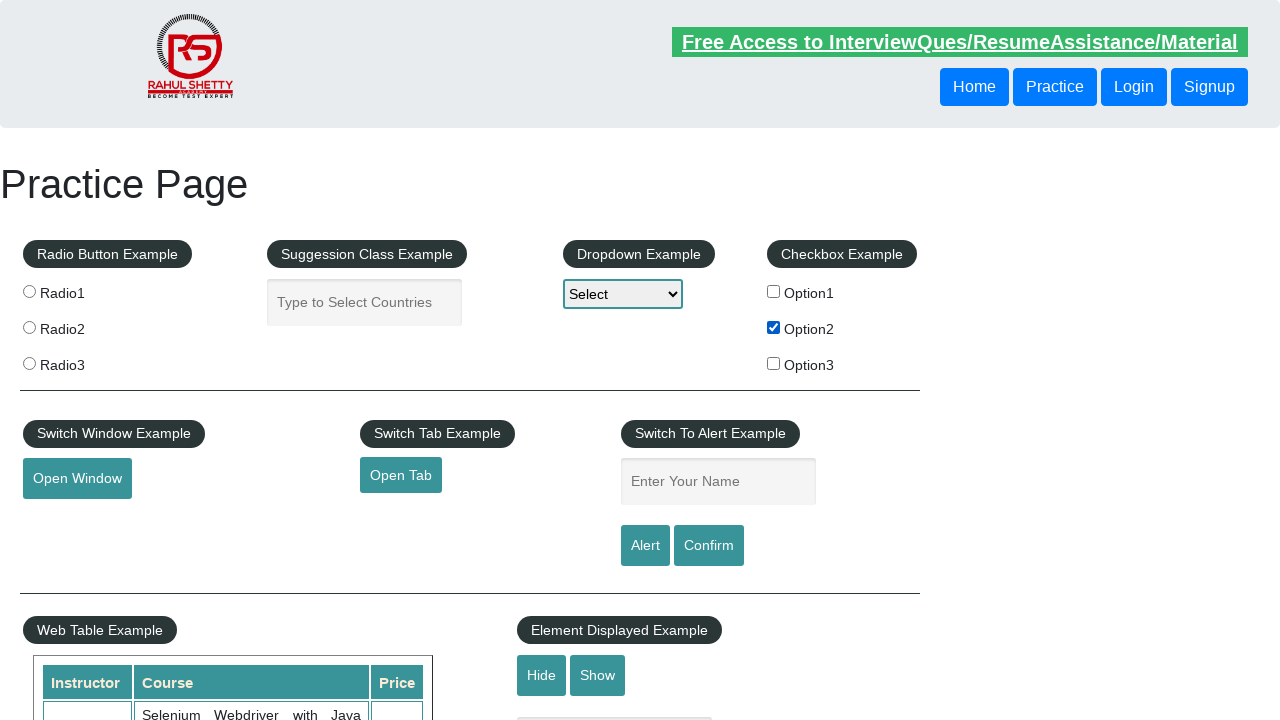

Selected 'option2' from dropdown on #dropdown-class-example
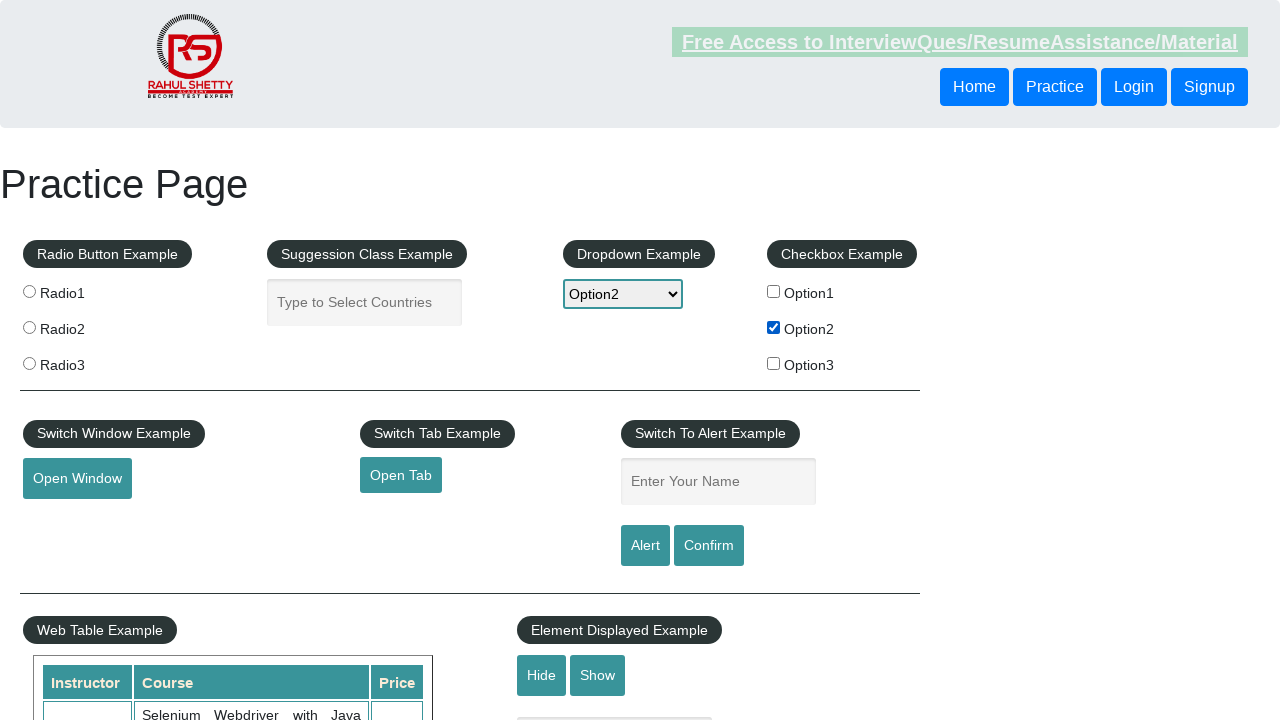

Filled name field with 'option2' on #name
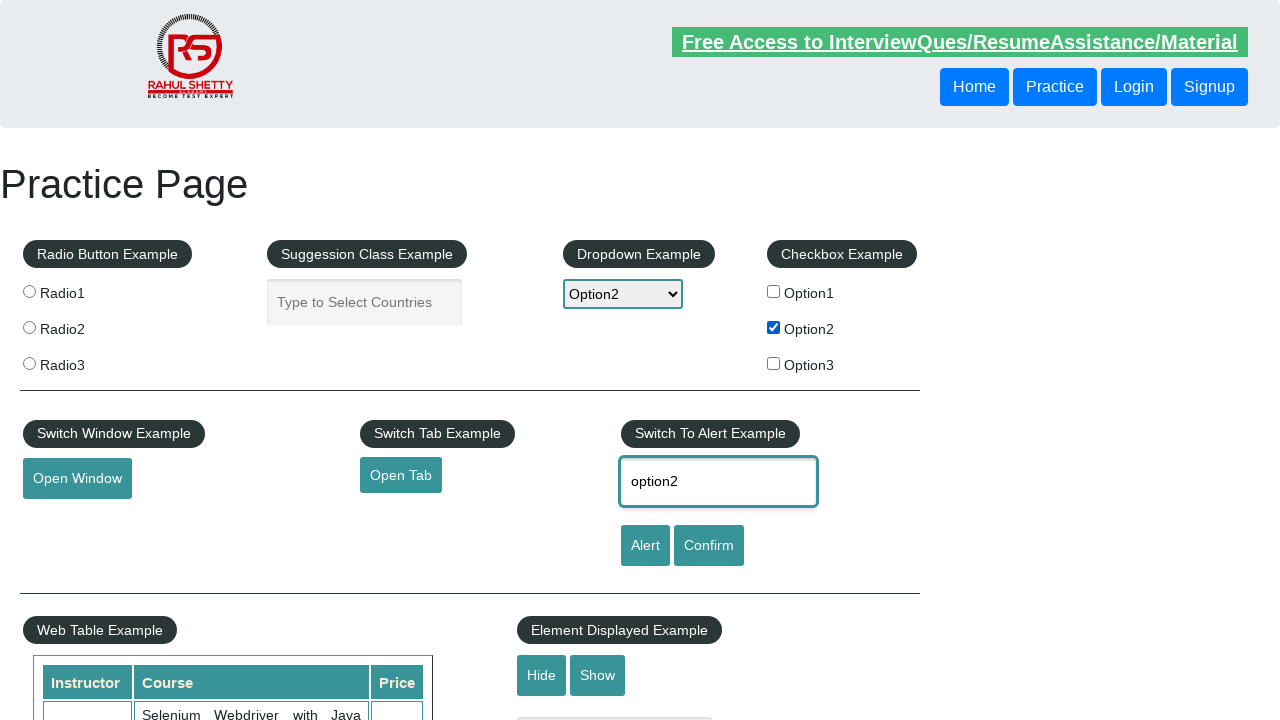

Clicked alert button to trigger alert at (645, 546) on #alertbtn
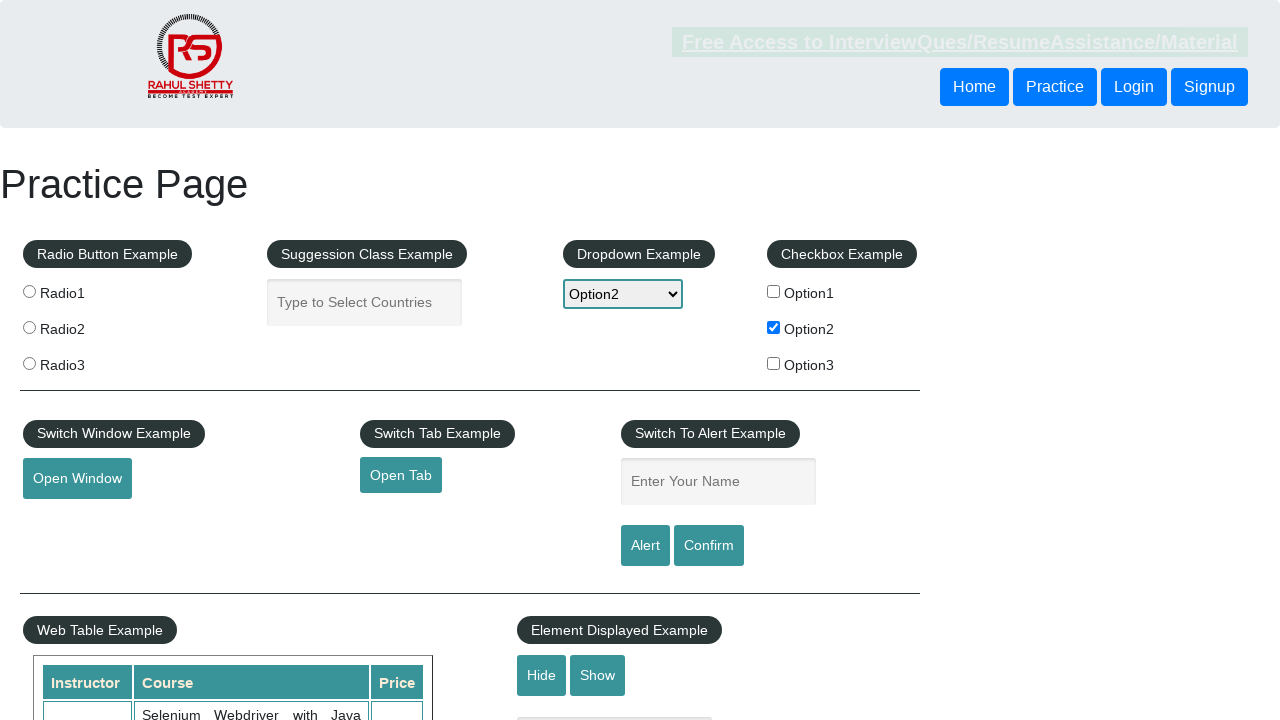

Alert dialog handled and accepted
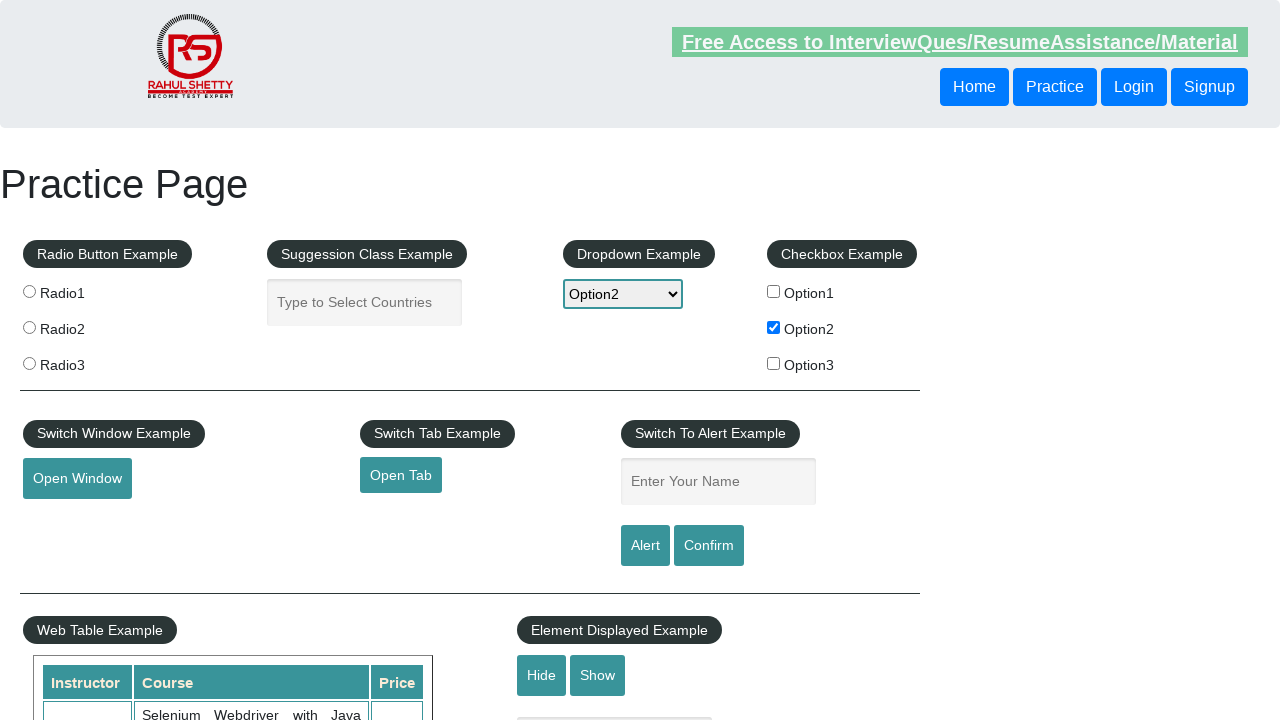

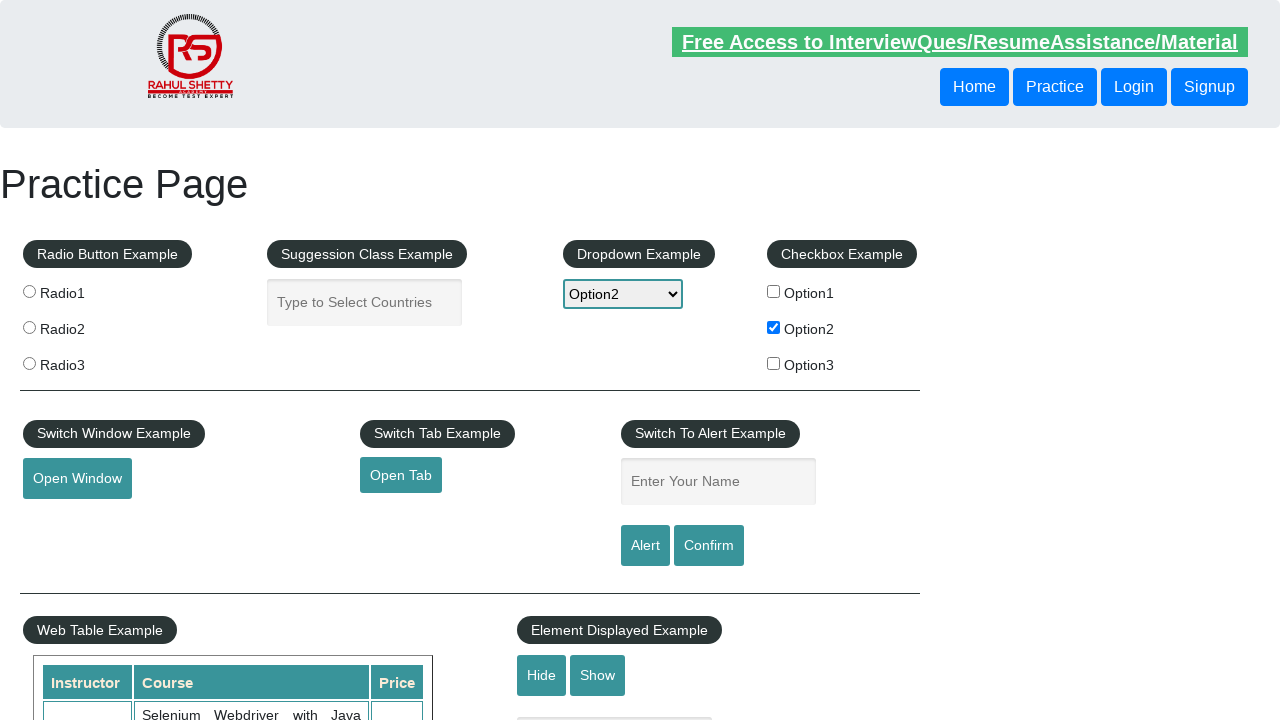